Navigates to a Chinese car listing website (Dongchedi) and scrolls down the page to load more content

Starting URL: https://www.dongchedi.com/auto/library/x-x-x-x-x-x-x-x-x-x-x

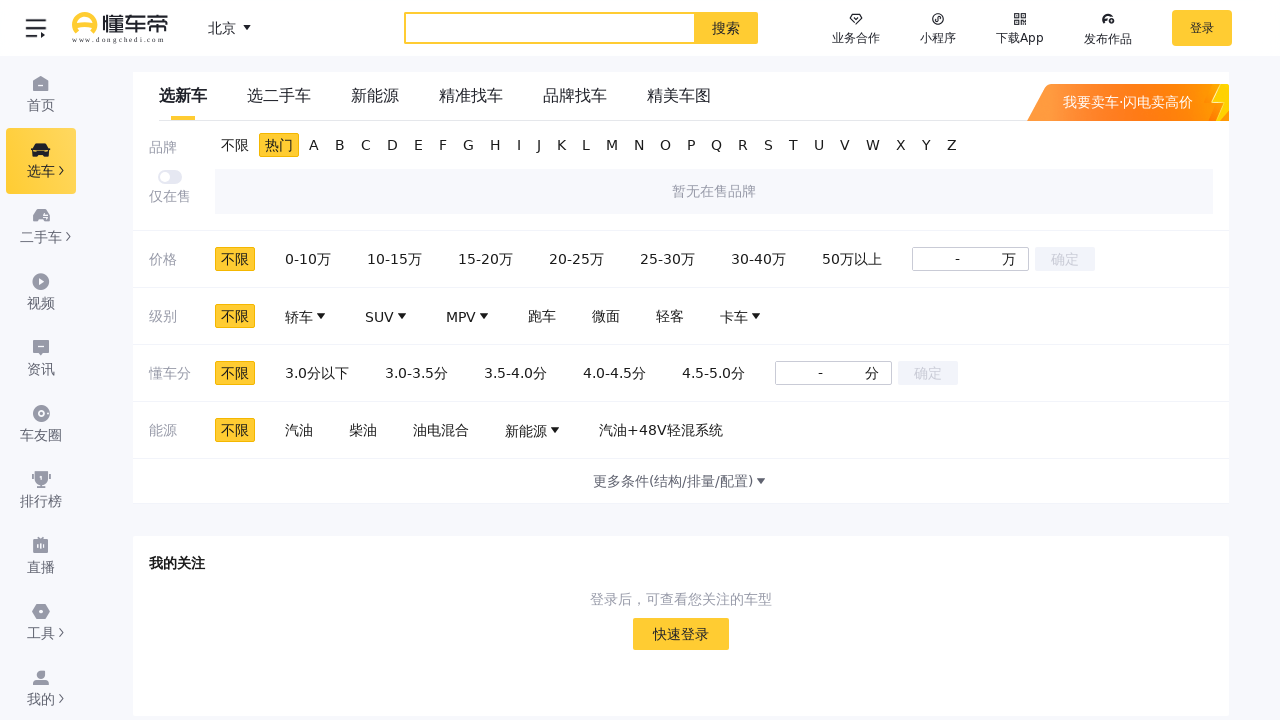

Scrolled down page by 3000 pixels to load more car listings
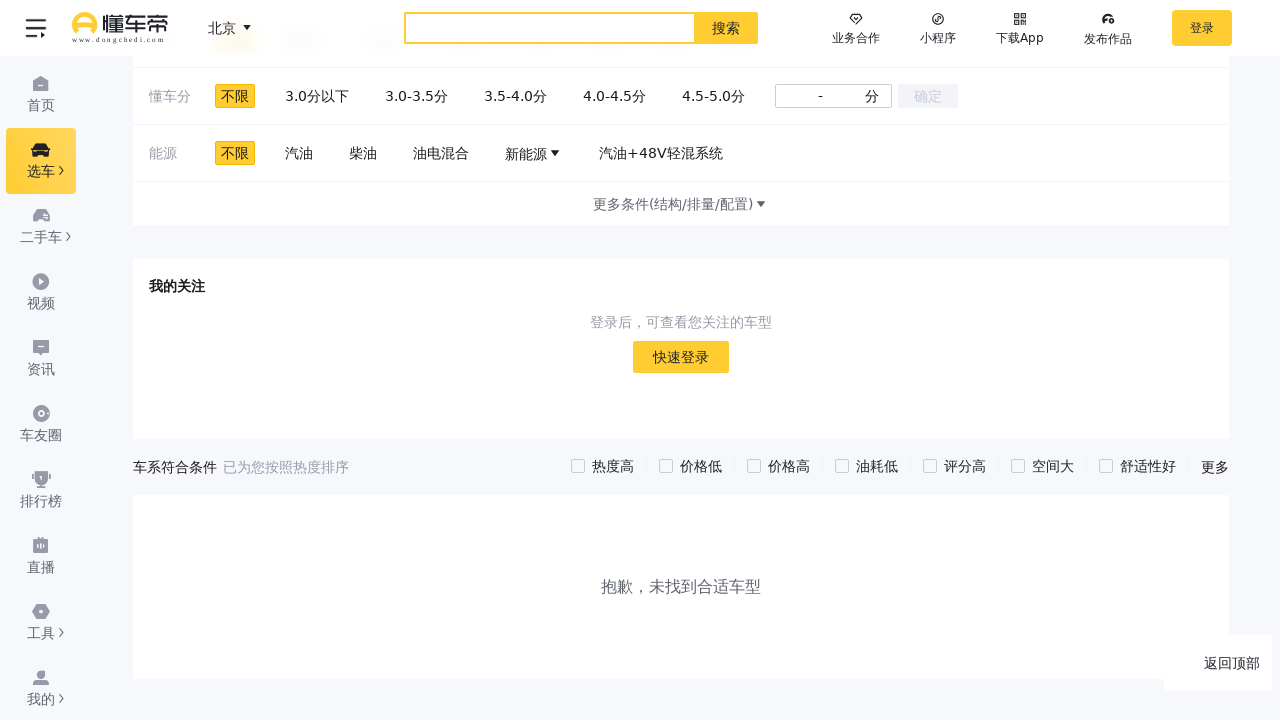

Waited 1 second for lazy-loaded content to load
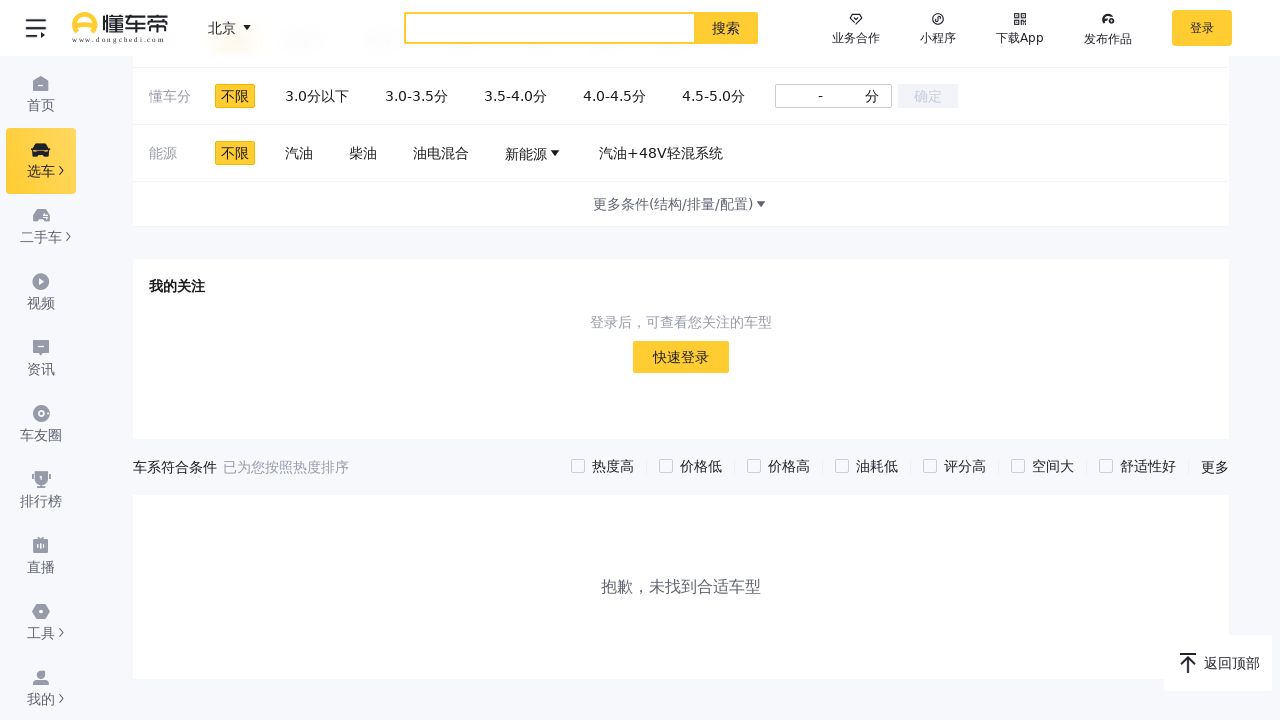

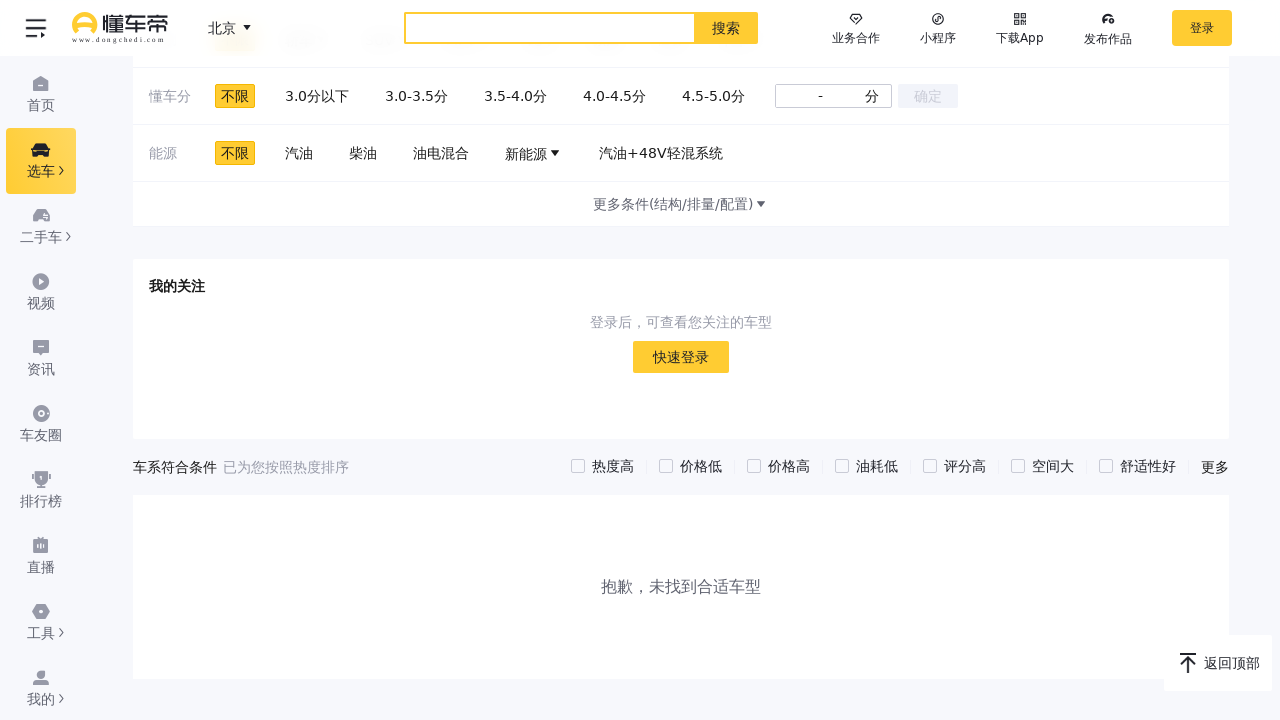